Tests checking multiple checkboxes by iterating through all checkbox elements and checking any that are unchecked

Starting URL: https://rahulshettyacademy.com/AutomationPractice/

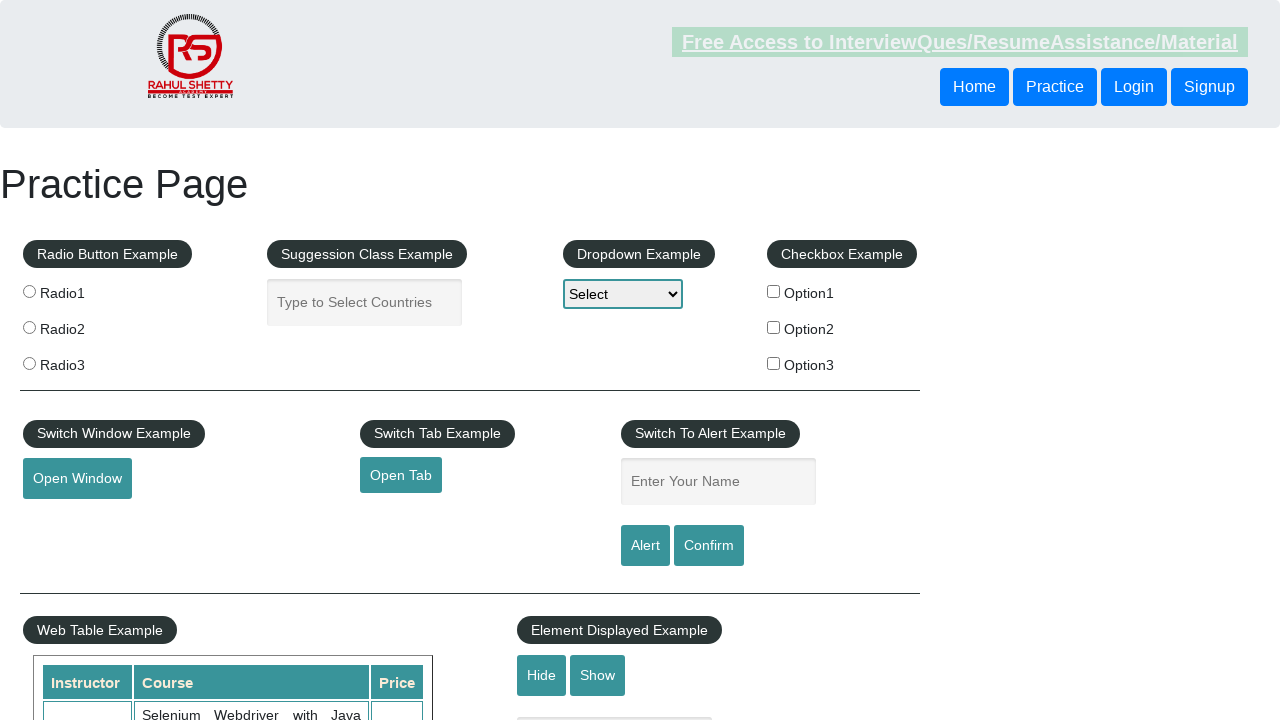

Located all checkbox elements on the page
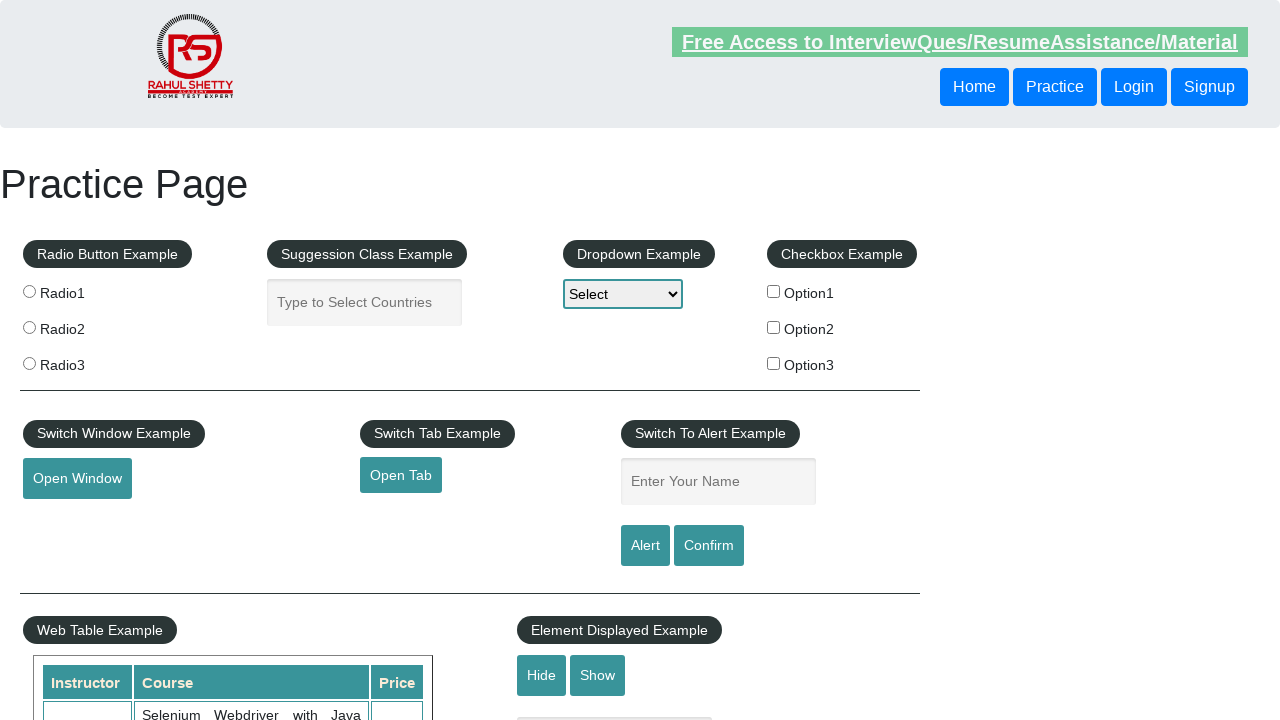

Found 3 total checkboxes on the page
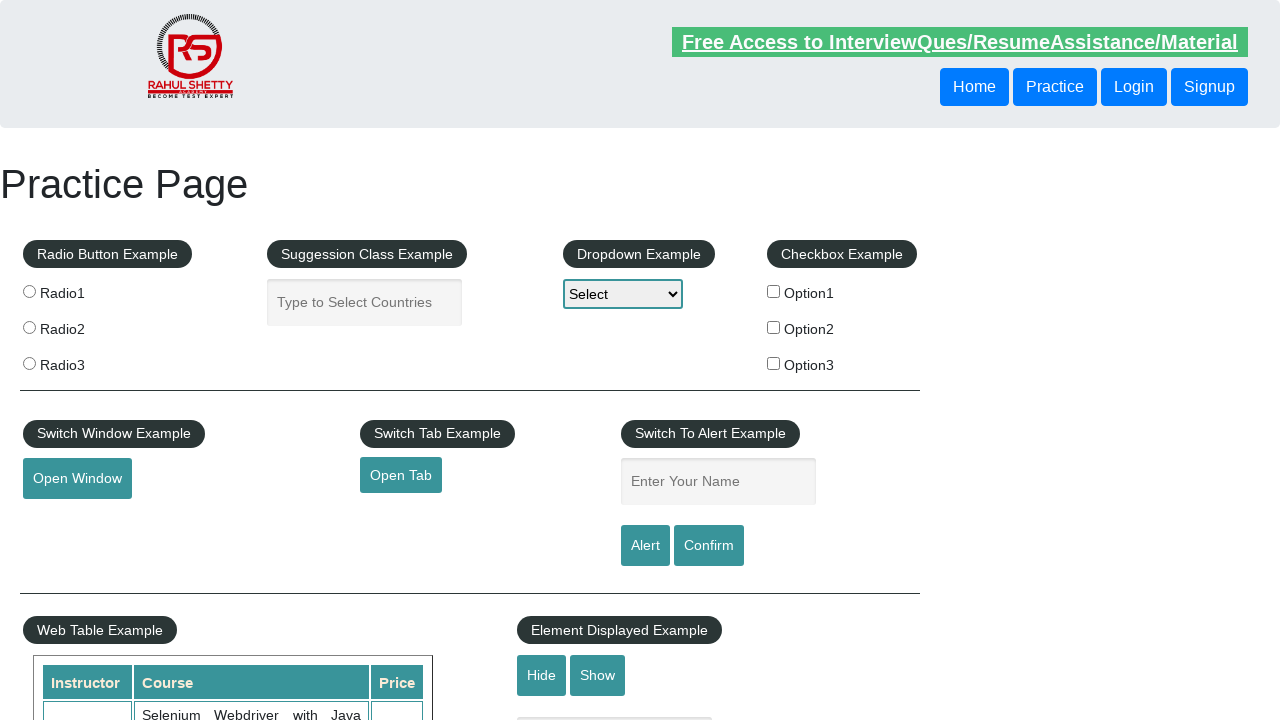

Retrieved checkbox at index 0
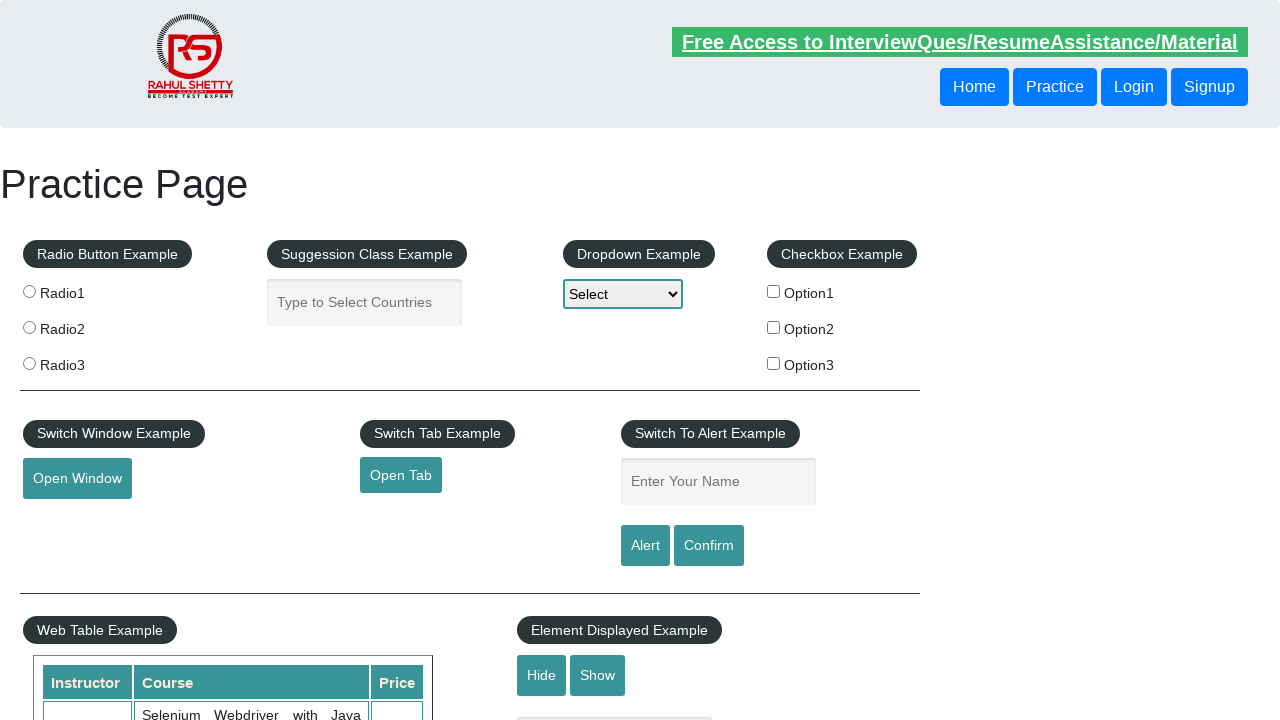

Checkbox at index 0 is unchecked
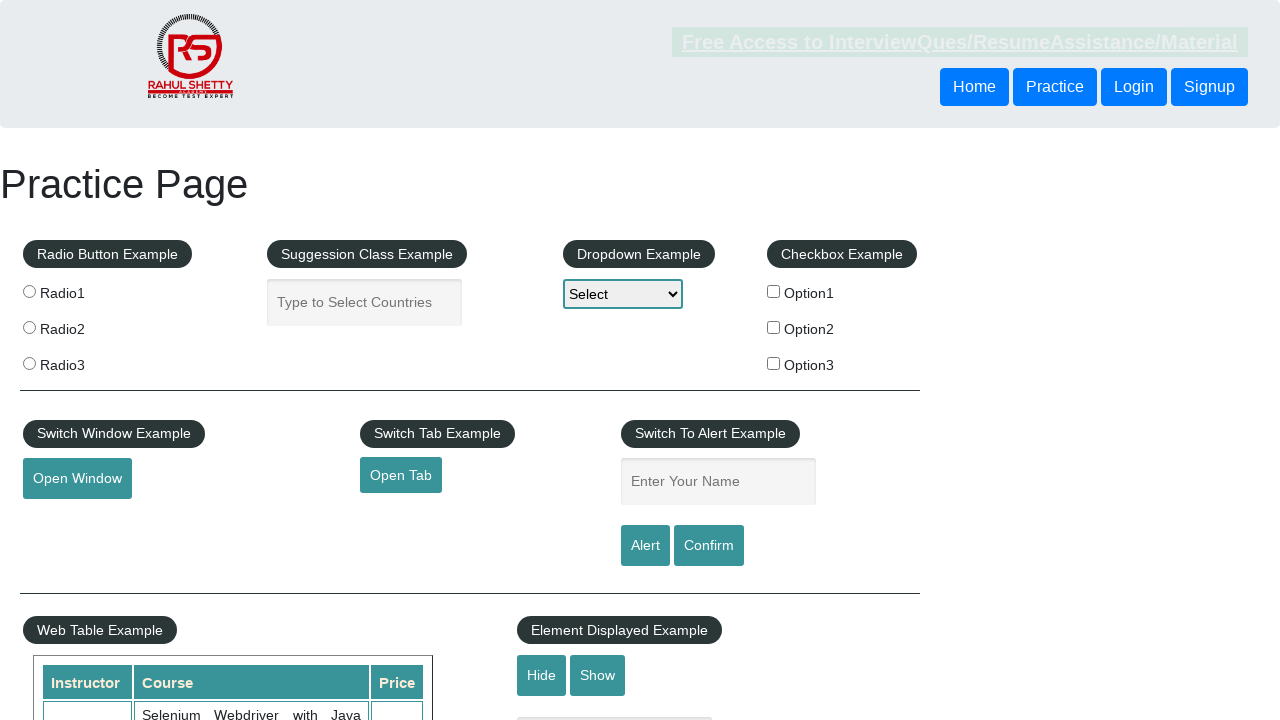

Checked checkbox at index 0 at (774, 291) on input[type="checkbox"] >> nth=0
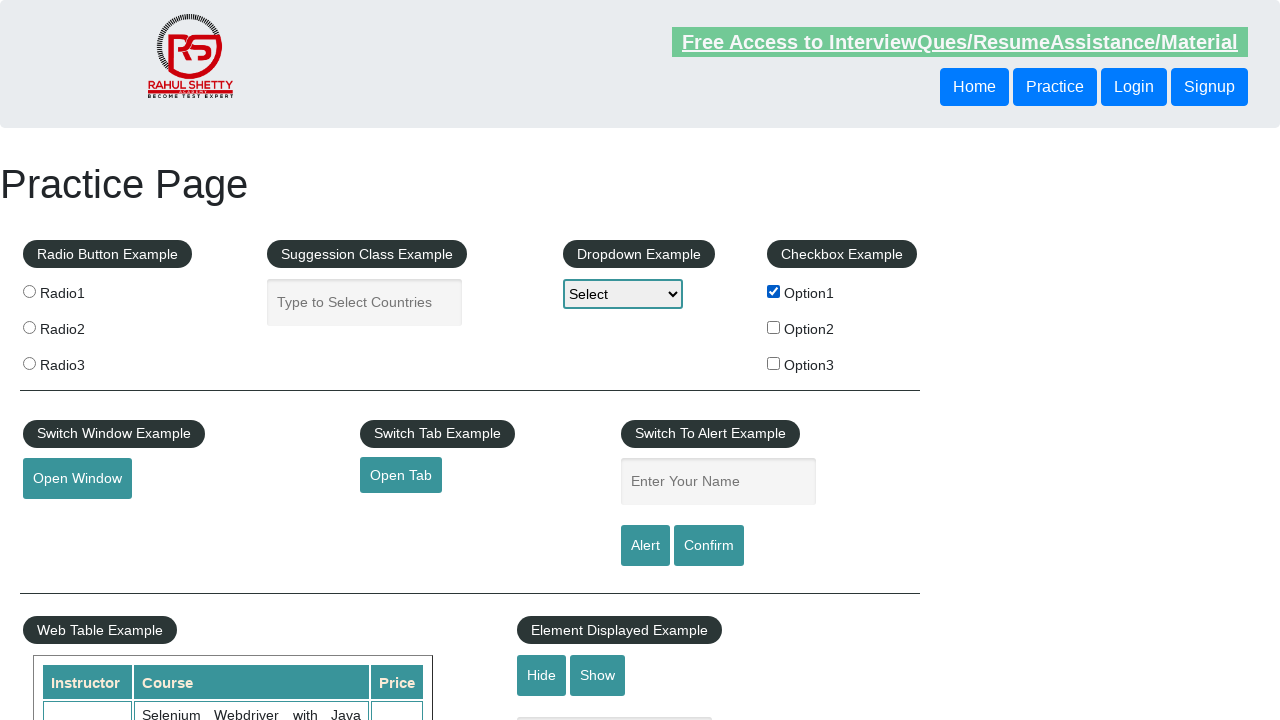

Retrieved checkbox at index 1
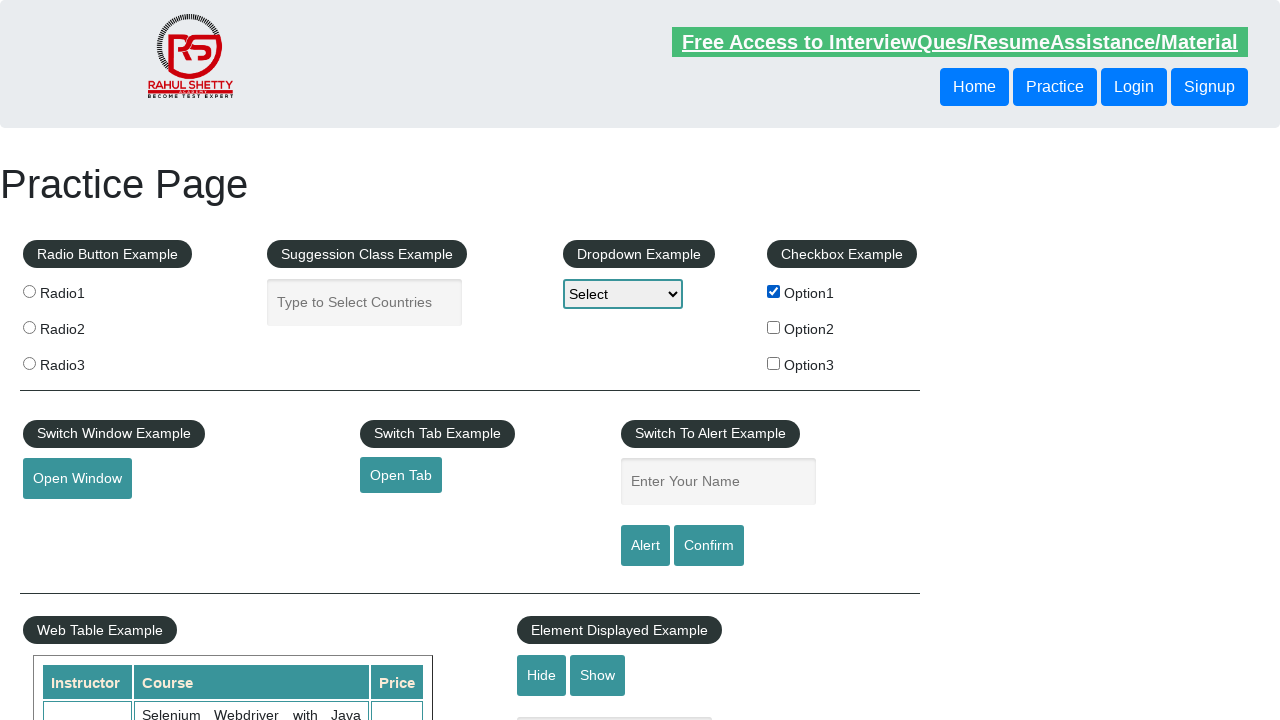

Checkbox at index 1 is unchecked
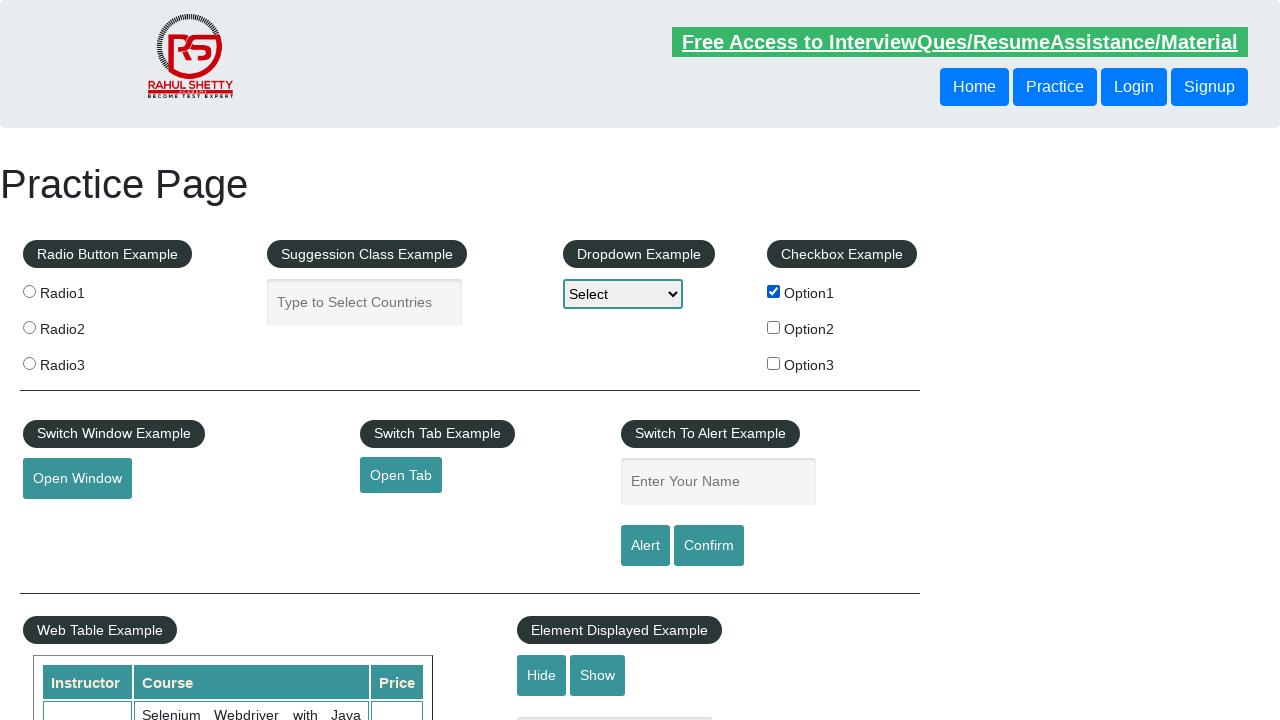

Checked checkbox at index 1 at (774, 327) on input[type="checkbox"] >> nth=1
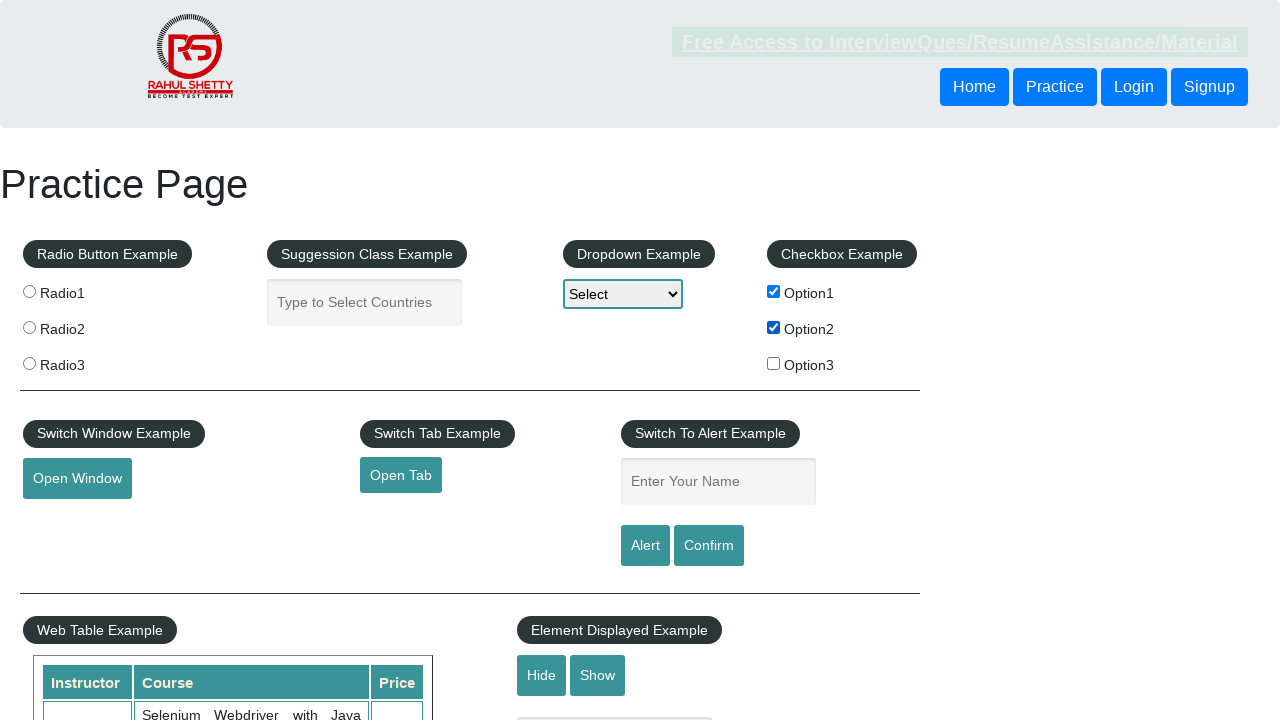

Retrieved checkbox at index 2
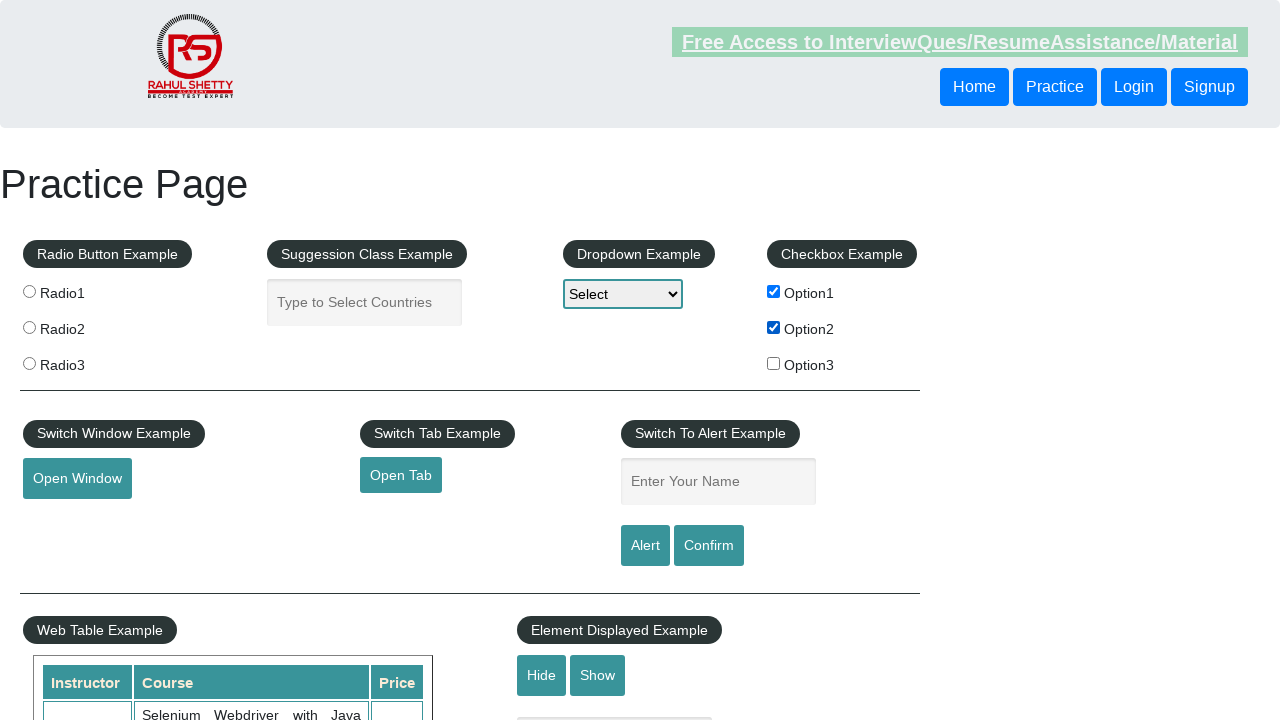

Checkbox at index 2 is unchecked
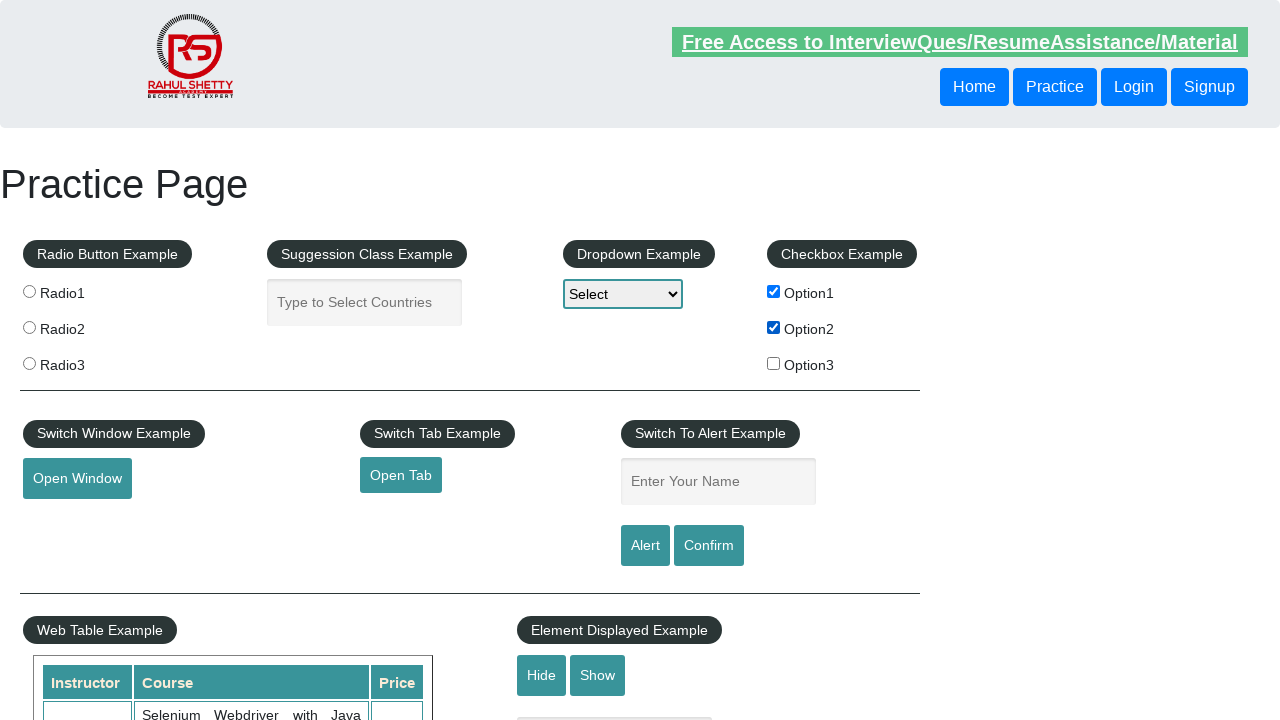

Checked checkbox at index 2 at (774, 363) on input[type="checkbox"] >> nth=2
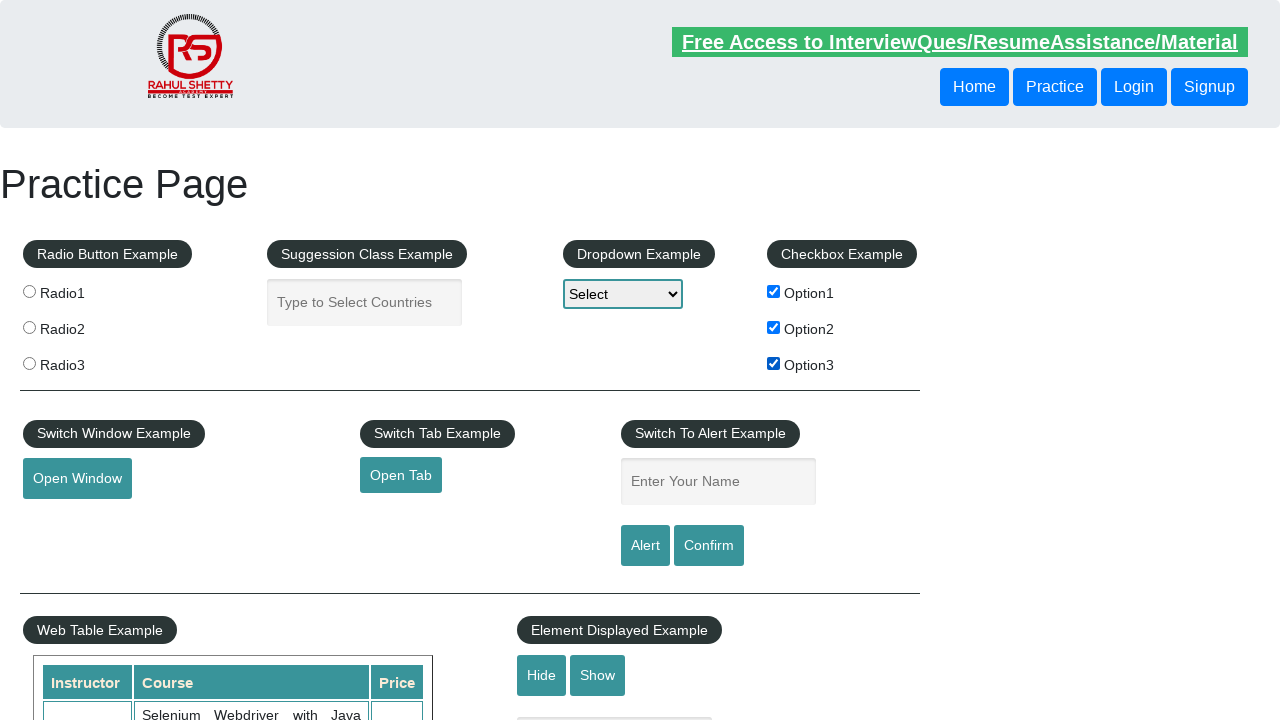

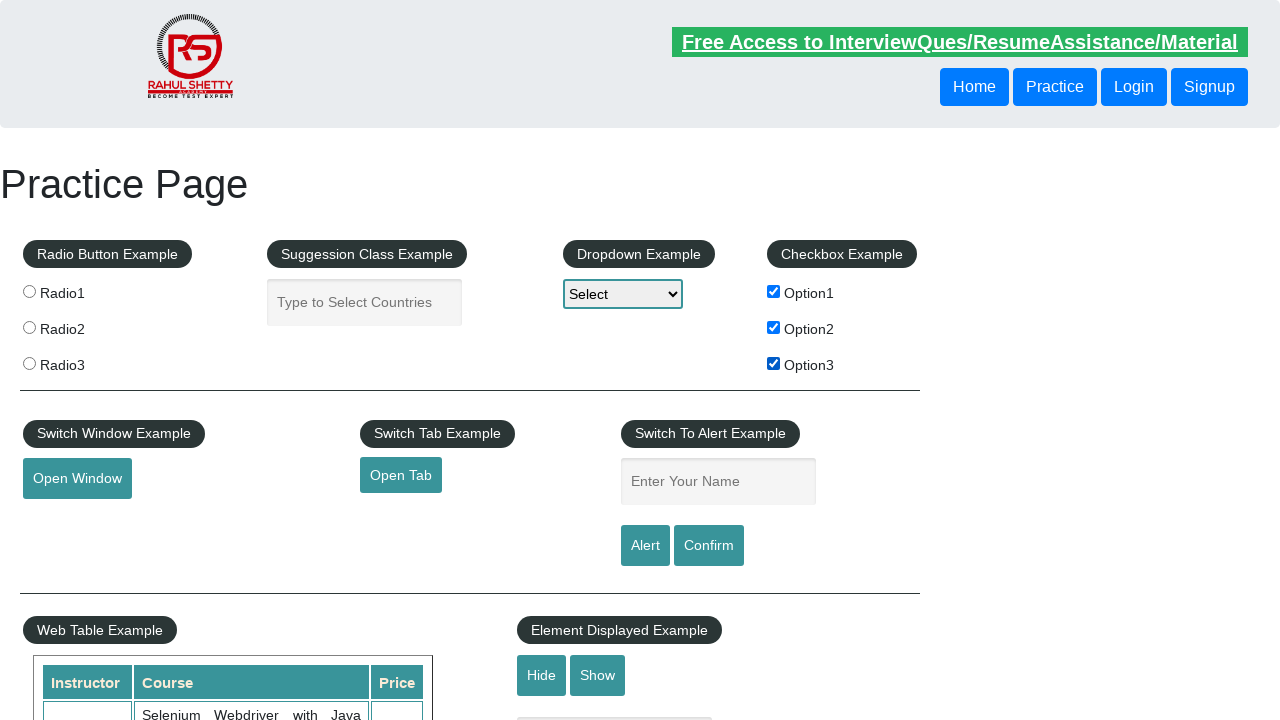